Simple test that launches the Tira Beauty website and verifies it loads successfully by maximizing the browser window.

Starting URL: https://www.tirabeauty.com/

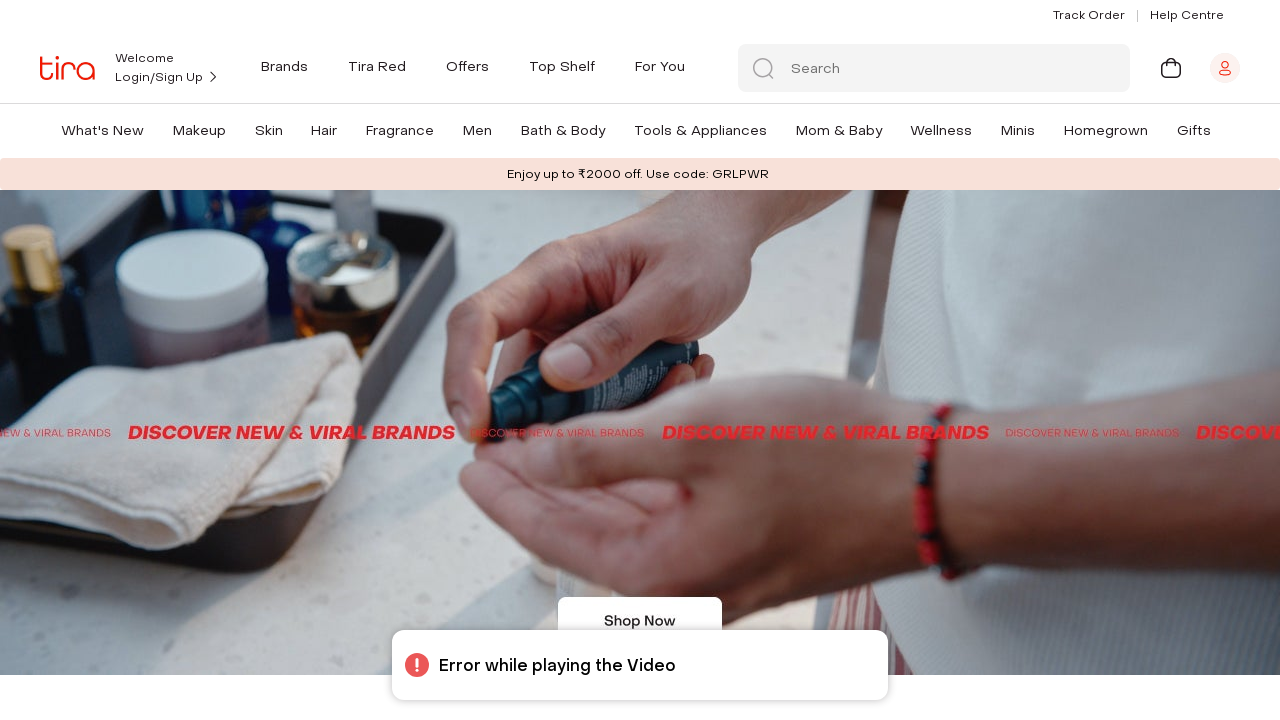

Maximized browser window to 1920x1080
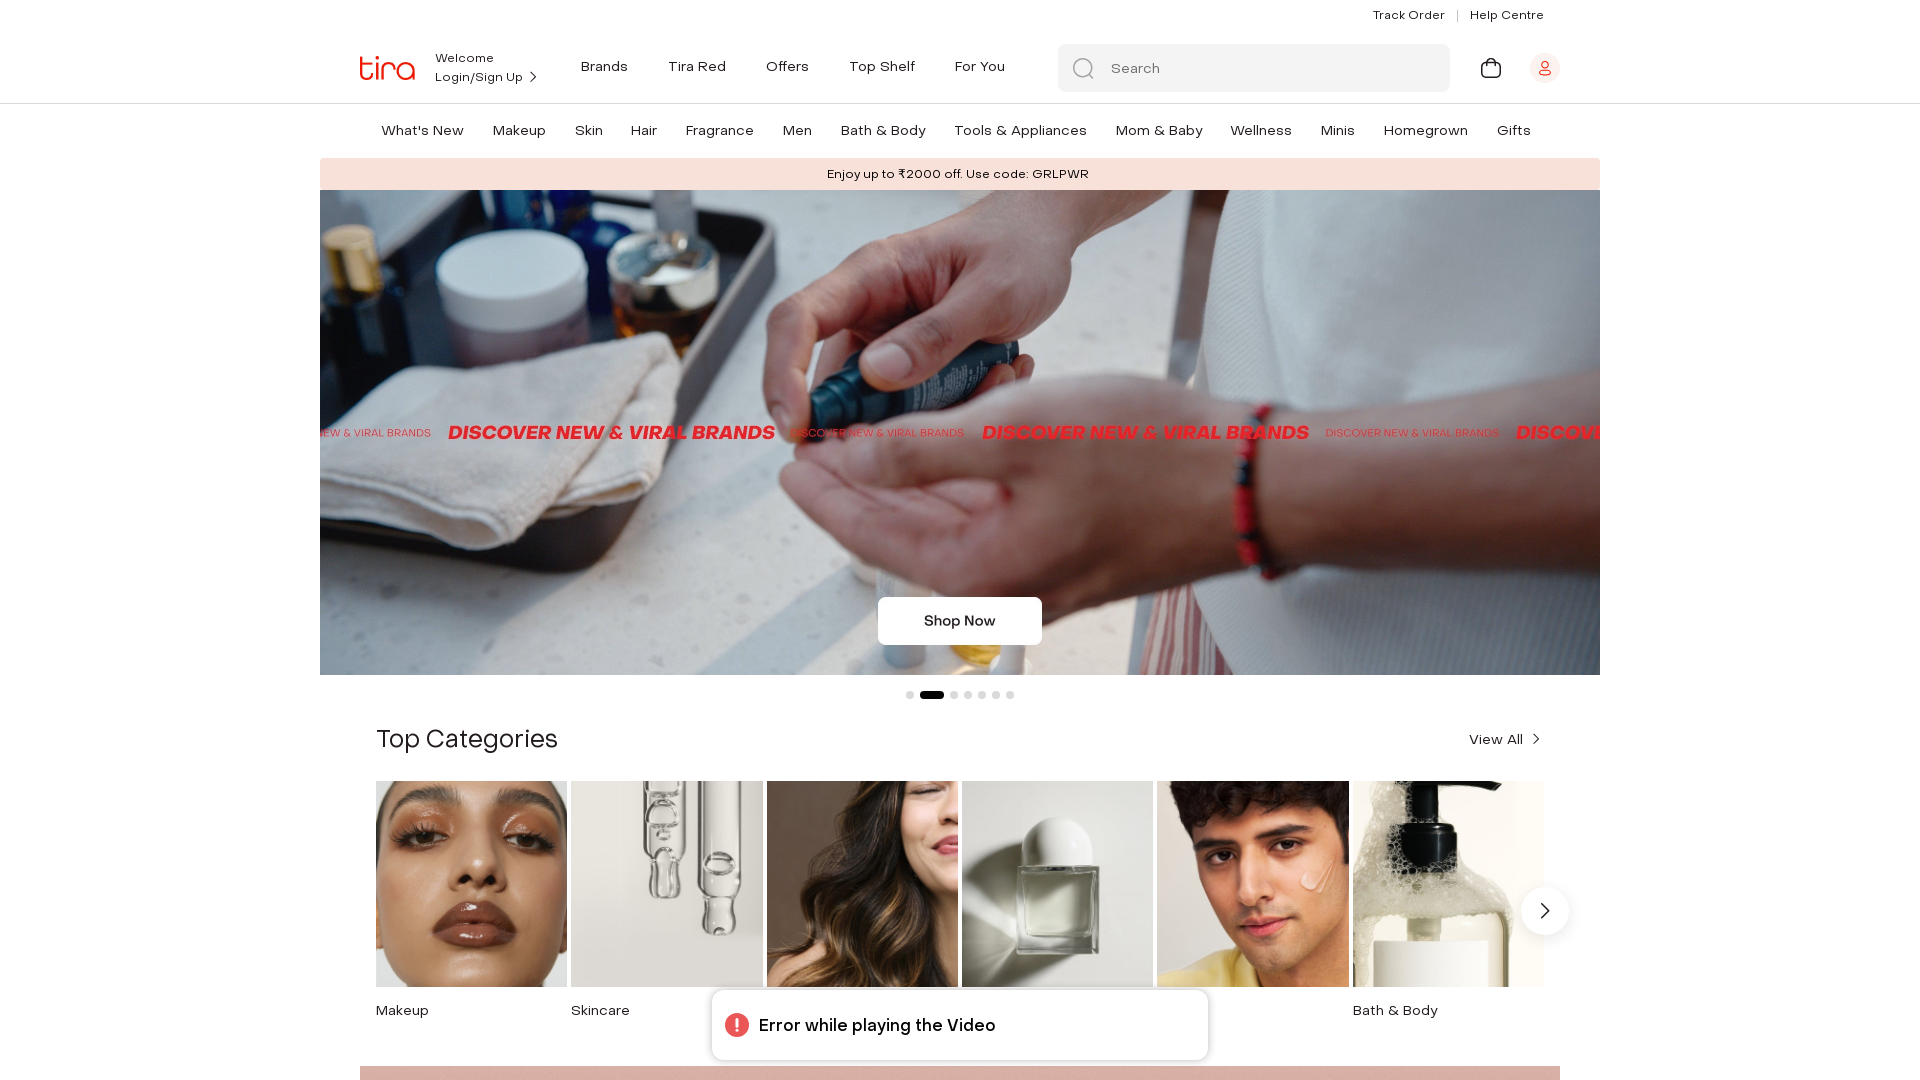

Tira Beauty website loaded successfully
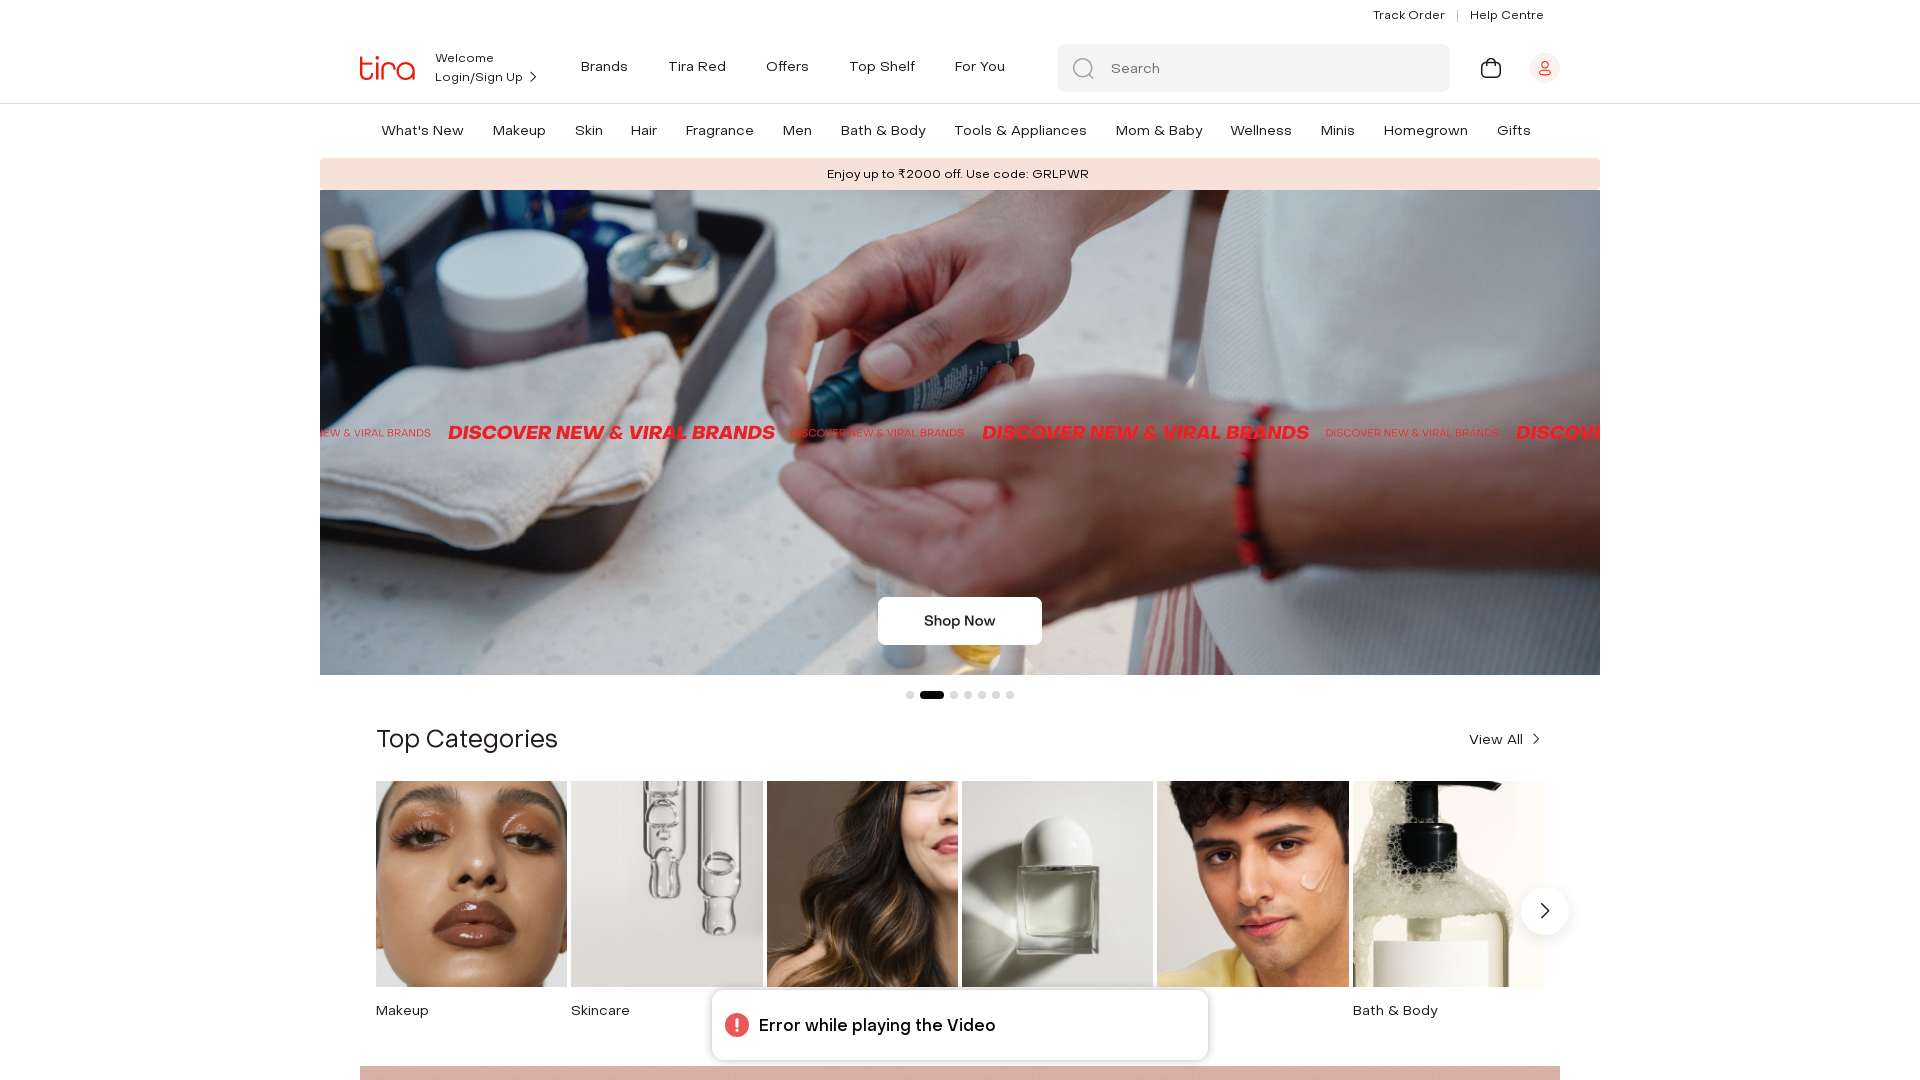

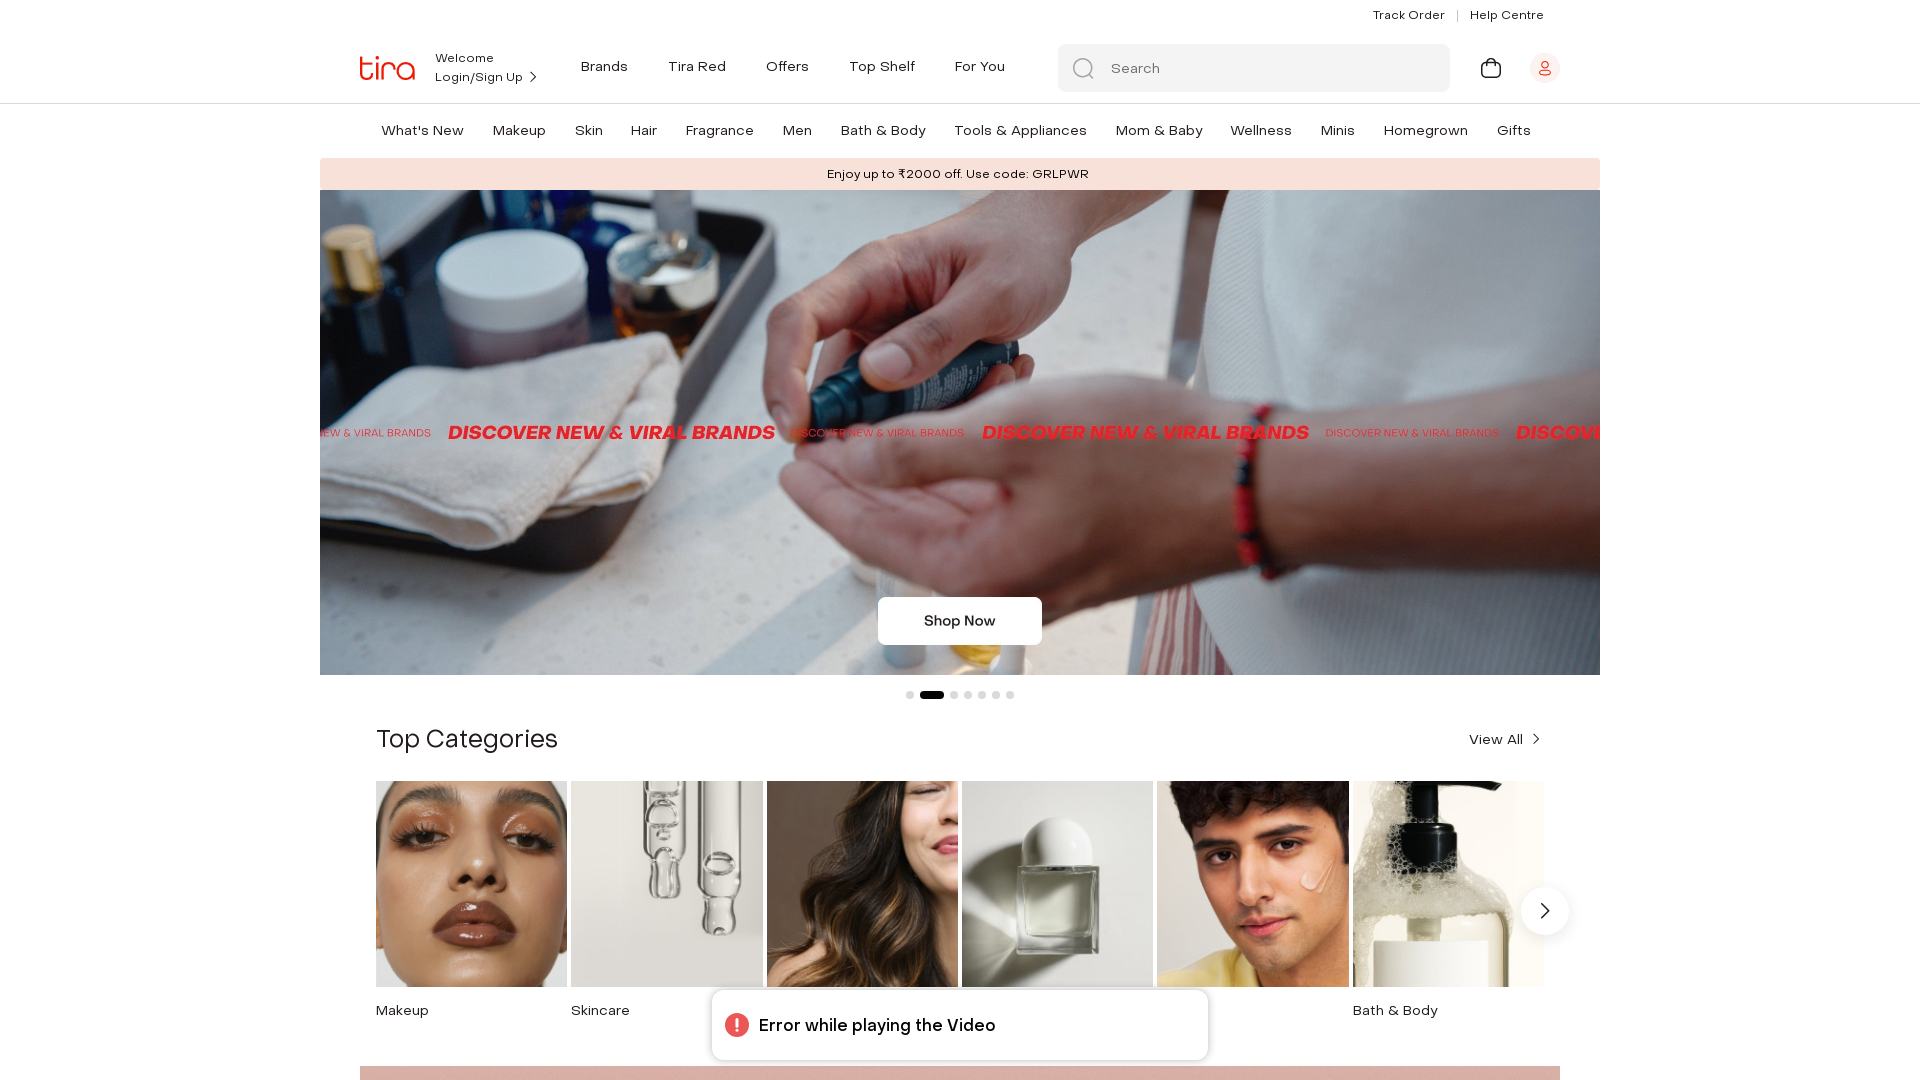